Tests timed alert handling by clicking a button that triggers an alert after a delay, then accepting it

Starting URL: https://demoqa.com/alerts

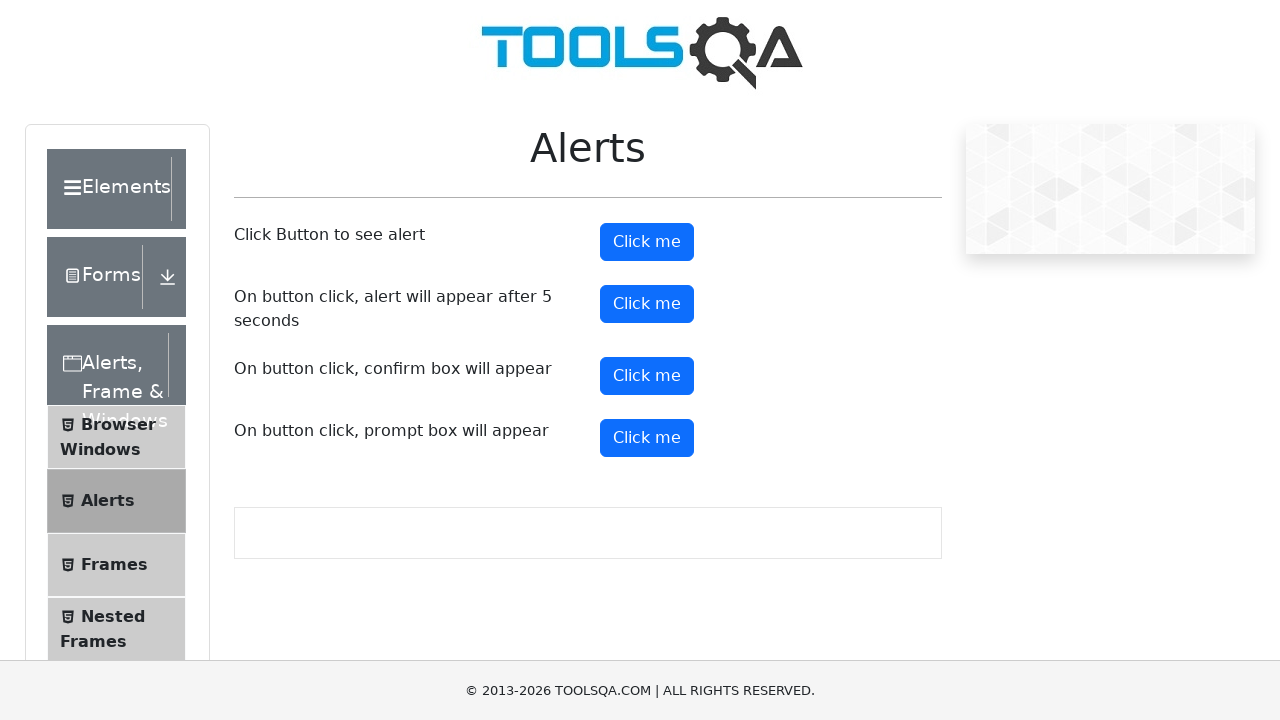

Set up dialog handler to automatically accept alerts
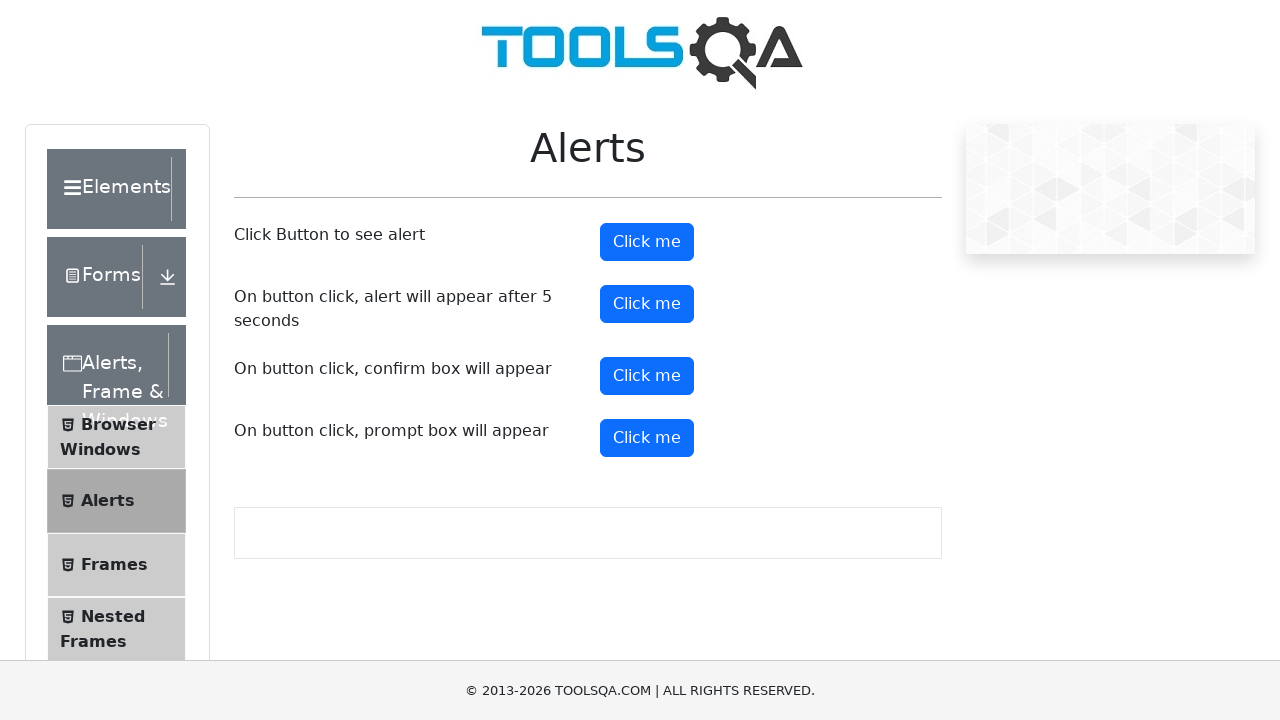

Clicked button that triggers a timed alert at (647, 304) on #timerAlertButton
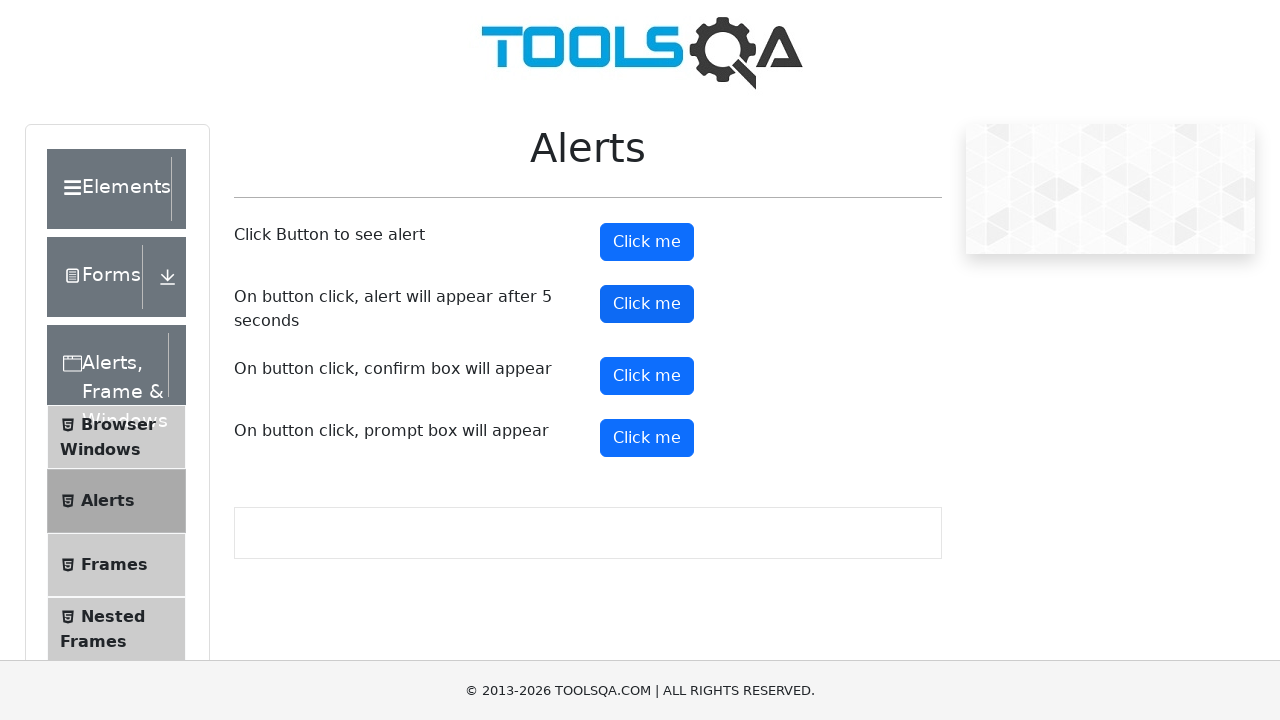

Waited 6 seconds for timed alert to appear and be accepted
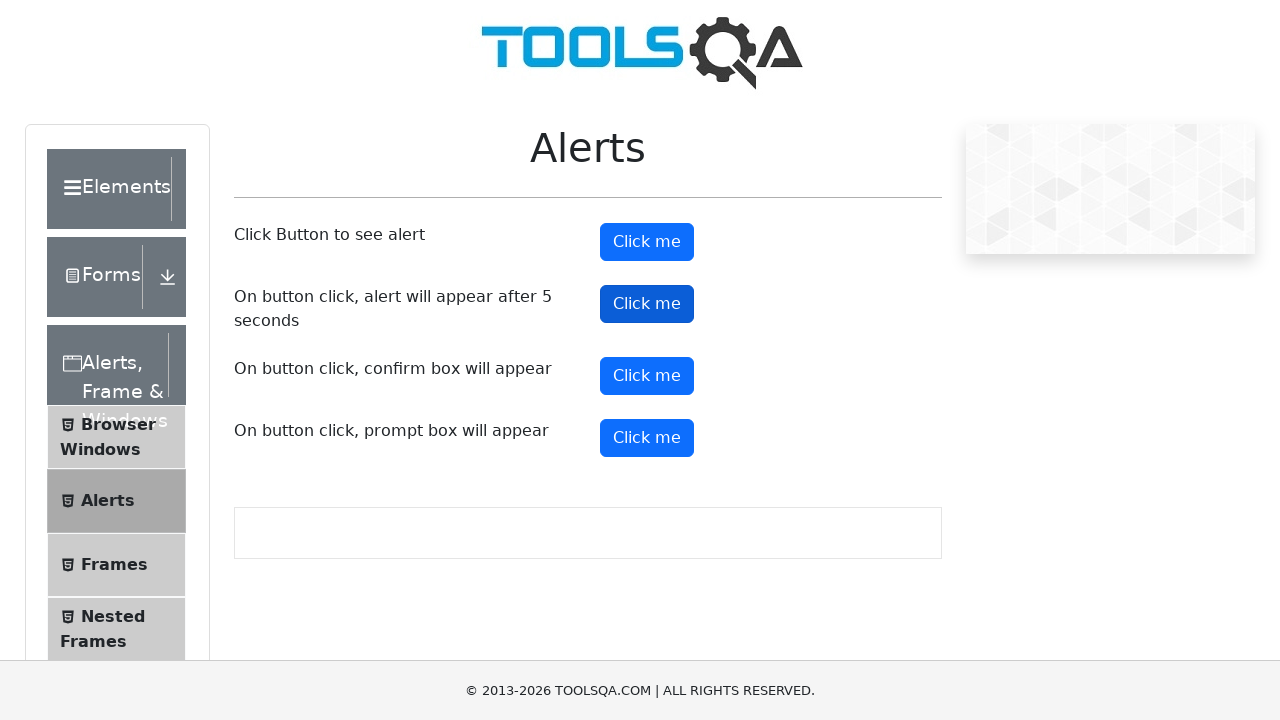

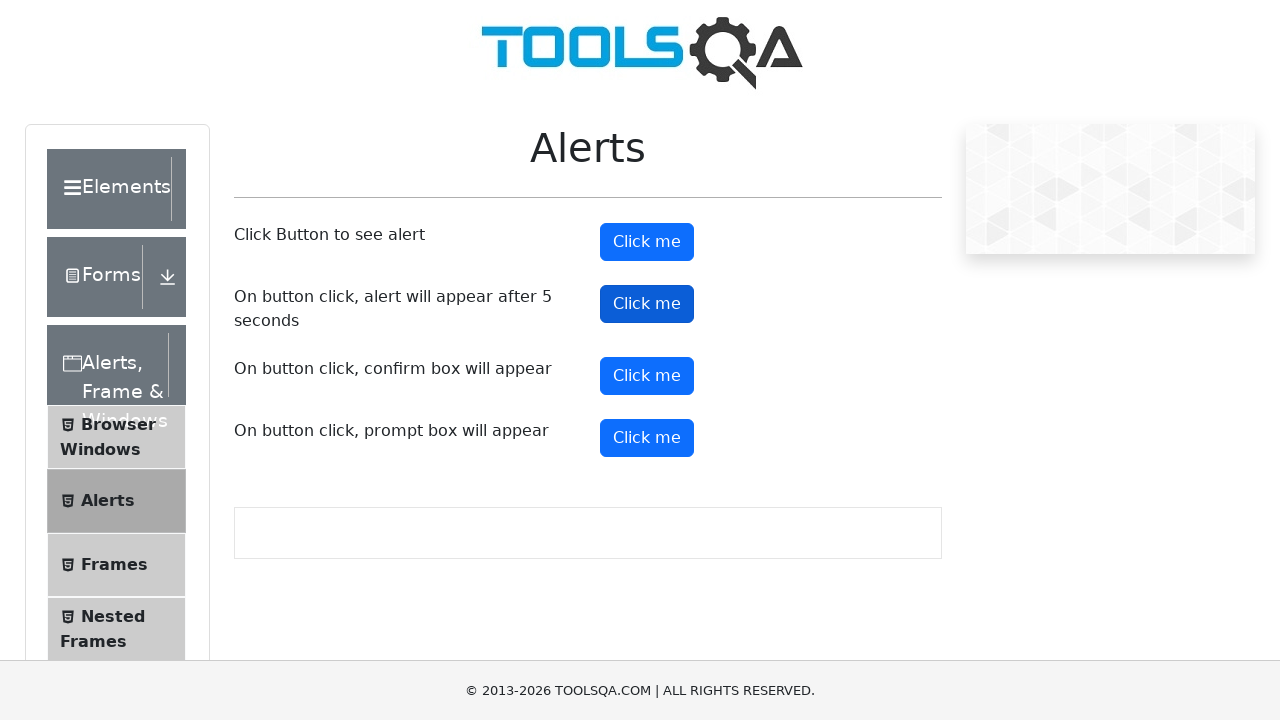